Tests JavaScript alert and confirm dialog handling by entering text in a name field, triggering an alert, accepting it, then triggering a confirm dialog and dismissing it.

Starting URL: https://rahulshettyacademy.com/AutomationPractice/

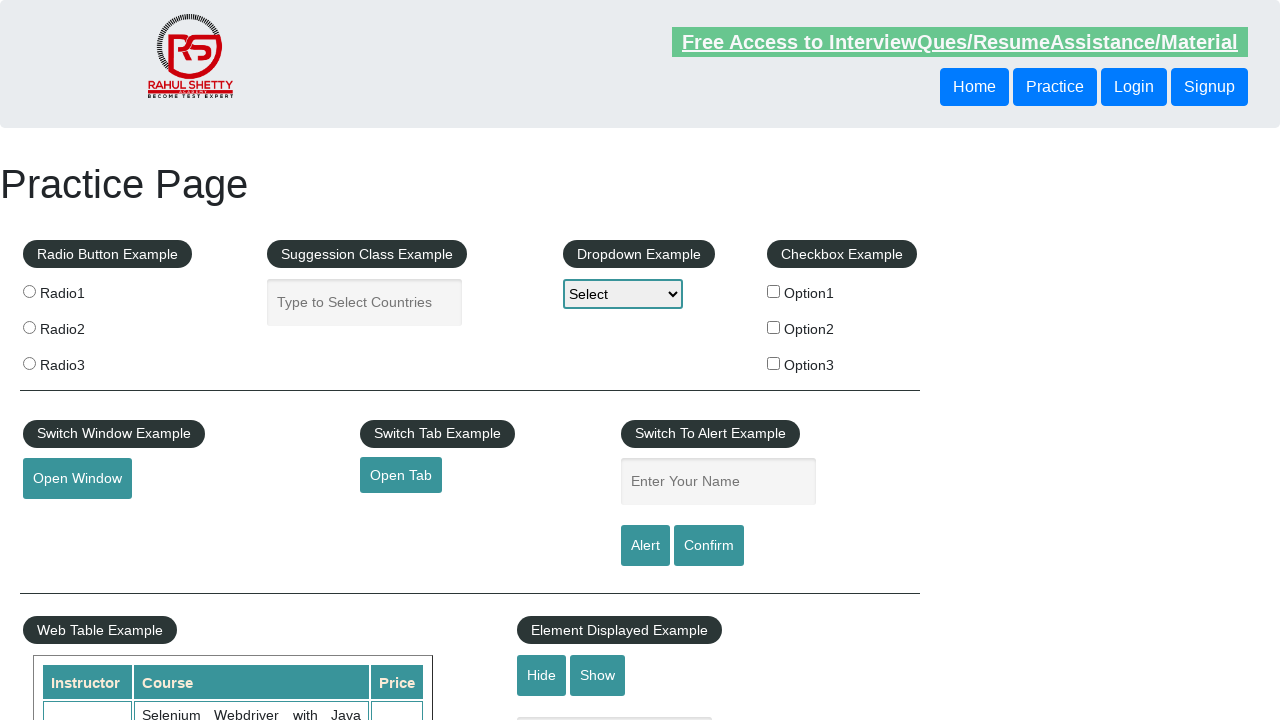

Filled name field with 'Rahul' on #name
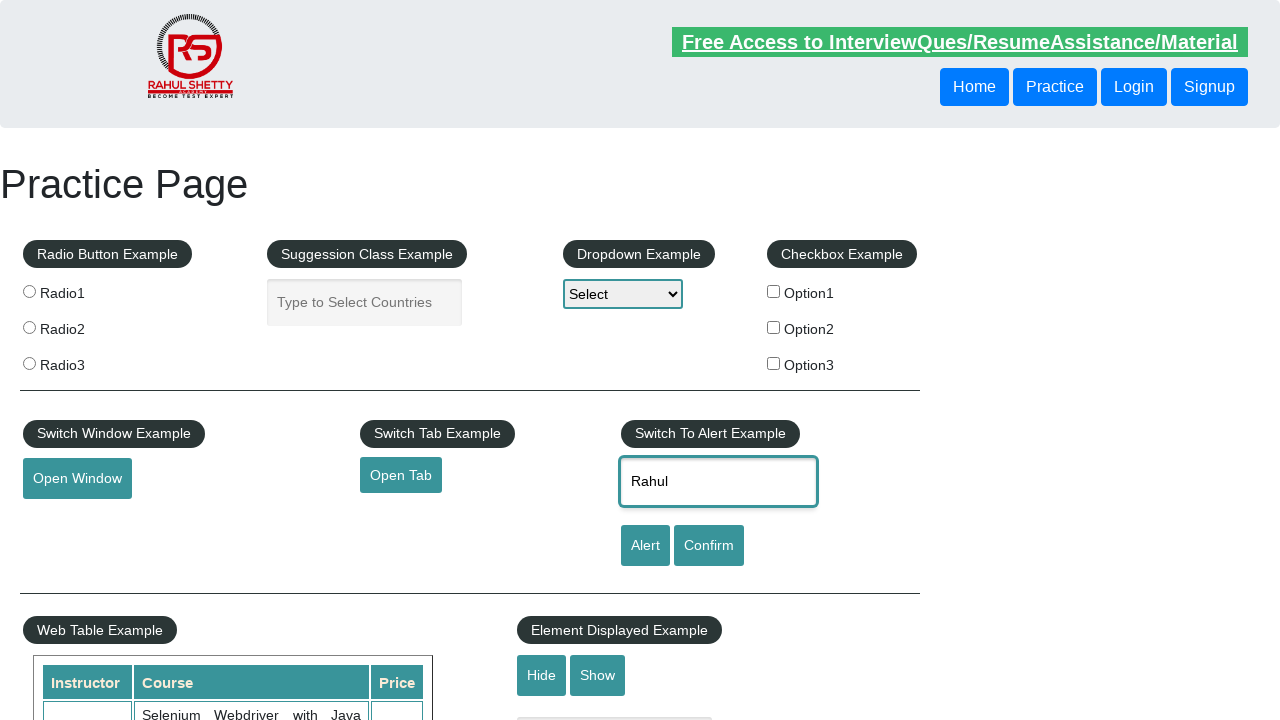

Clicked alert button to trigger JavaScript alert at (645, 546) on [id='alertbtn']
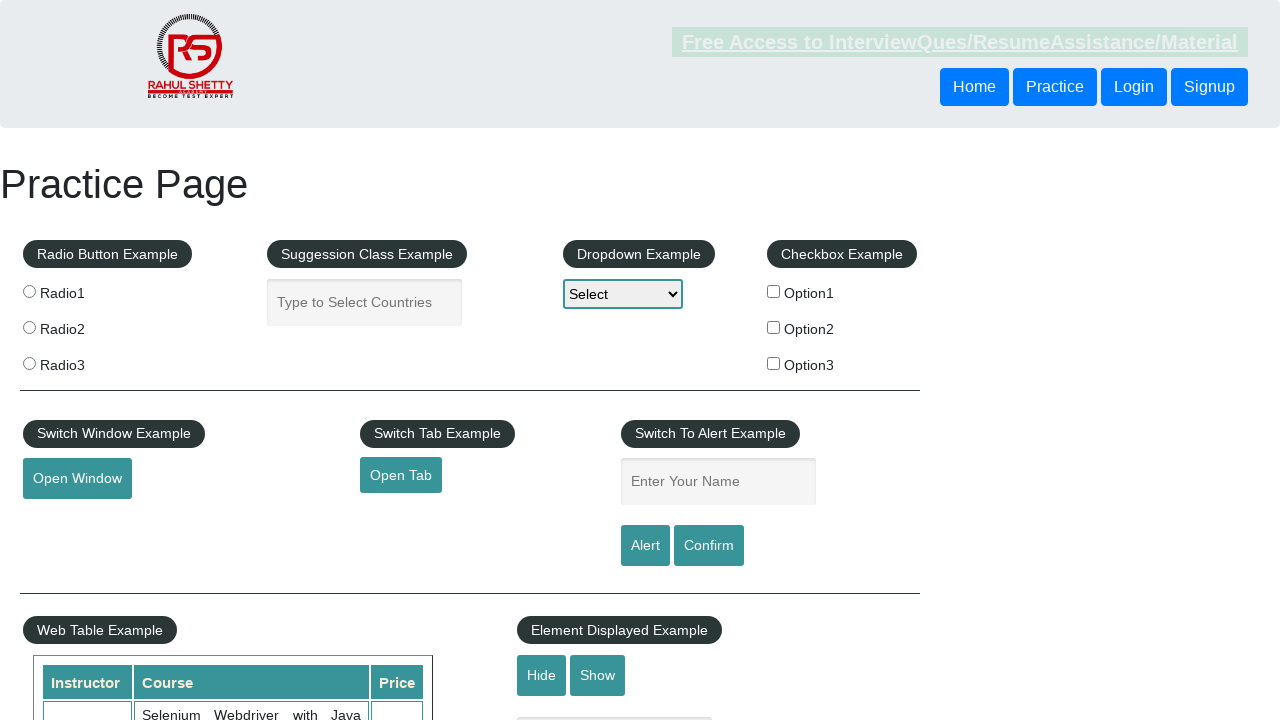

Set up dialog handler for alert
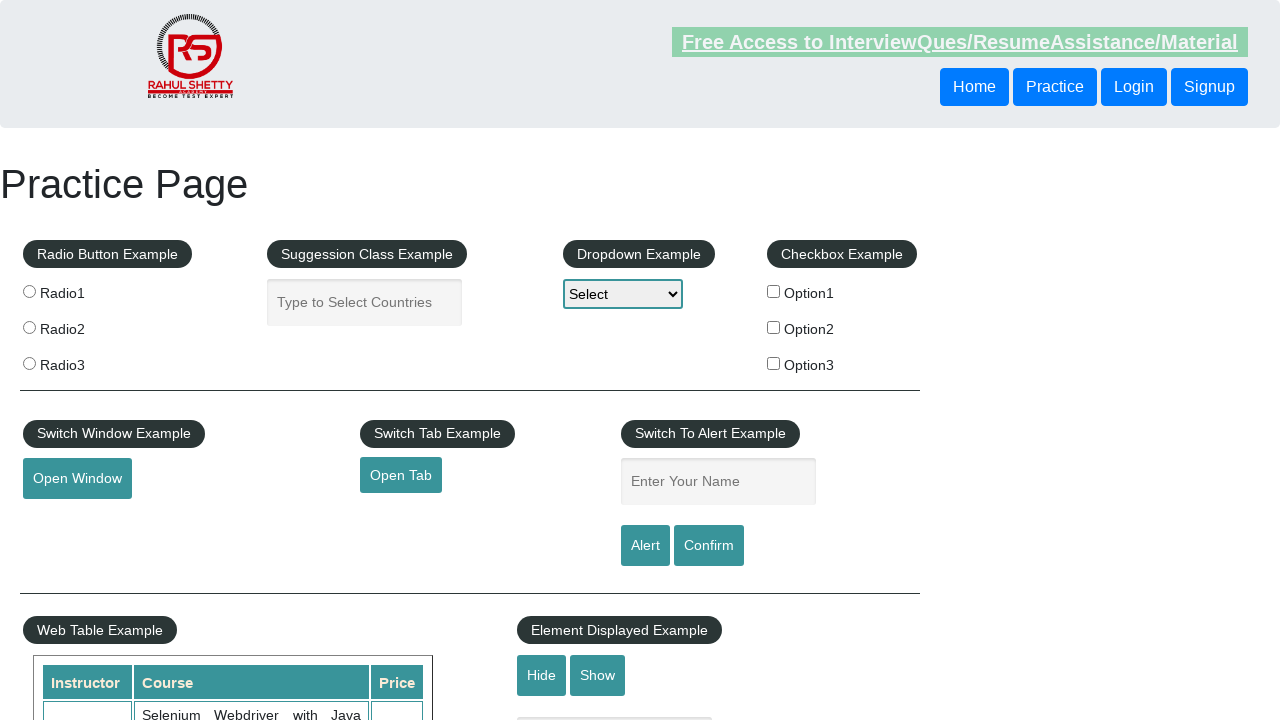

Cleared pending operations
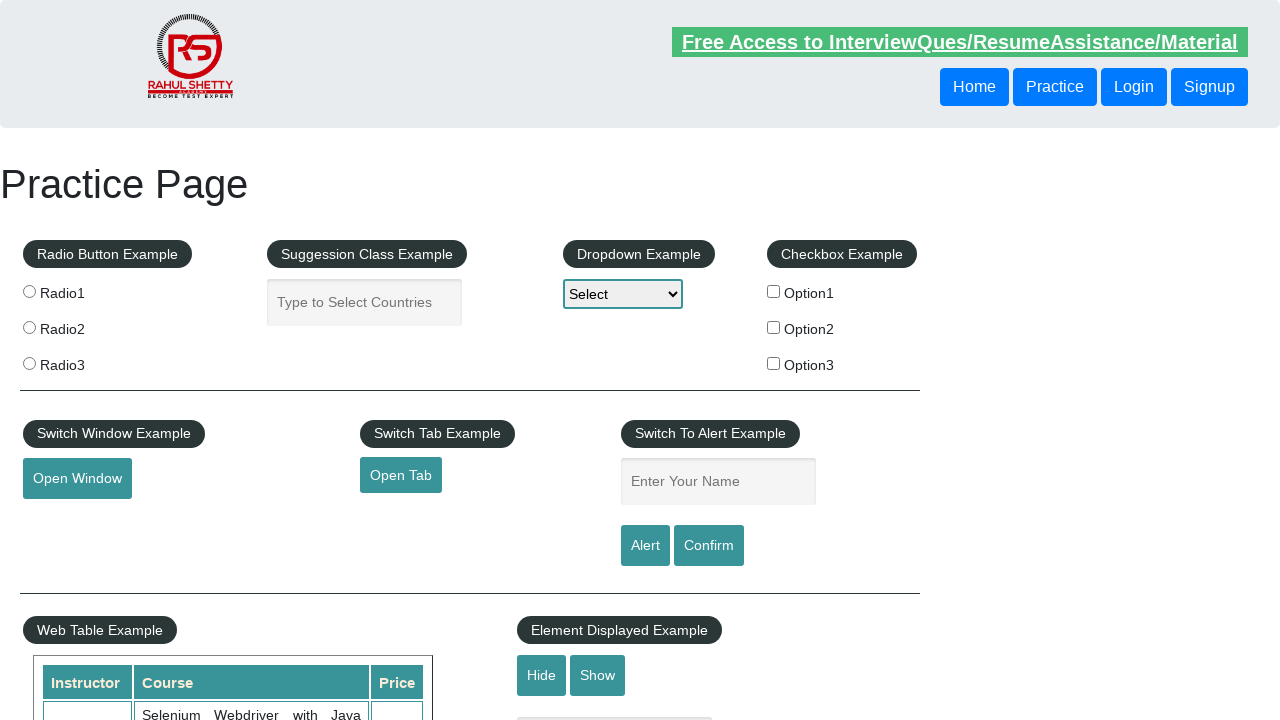

Registered alert dialog handler
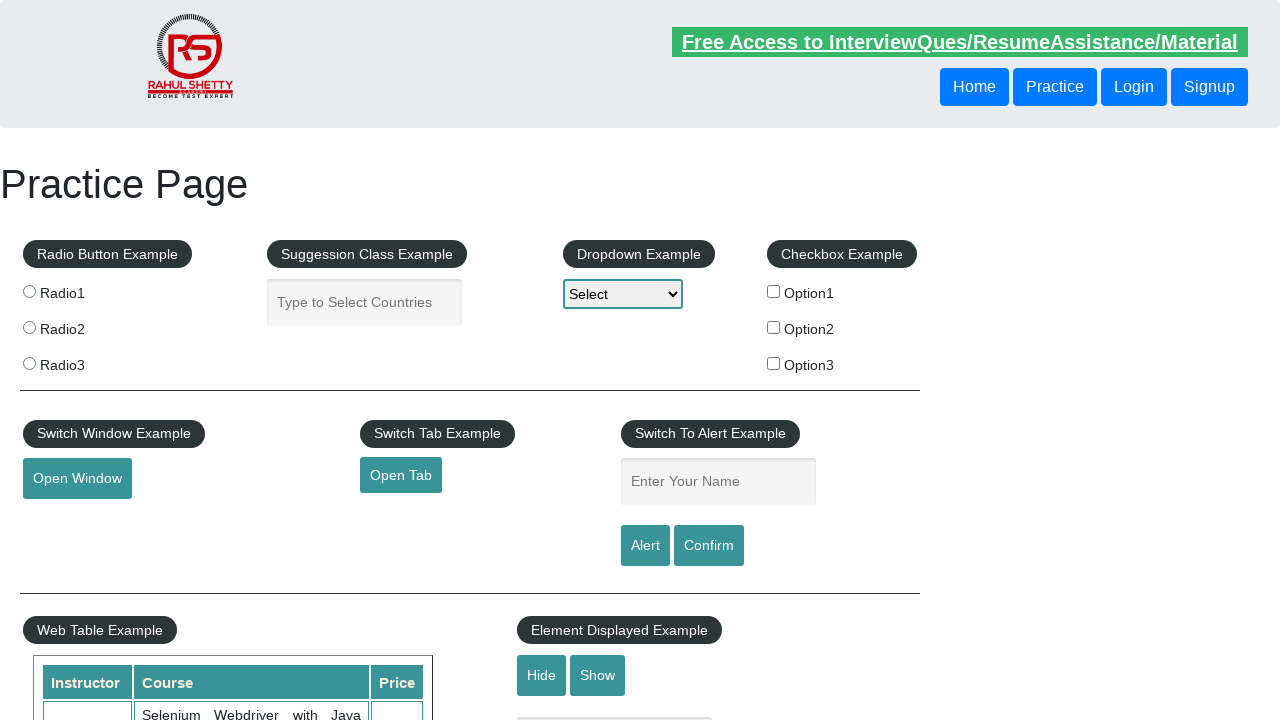

Clicked alert button at (645, 546) on [id='alertbtn']
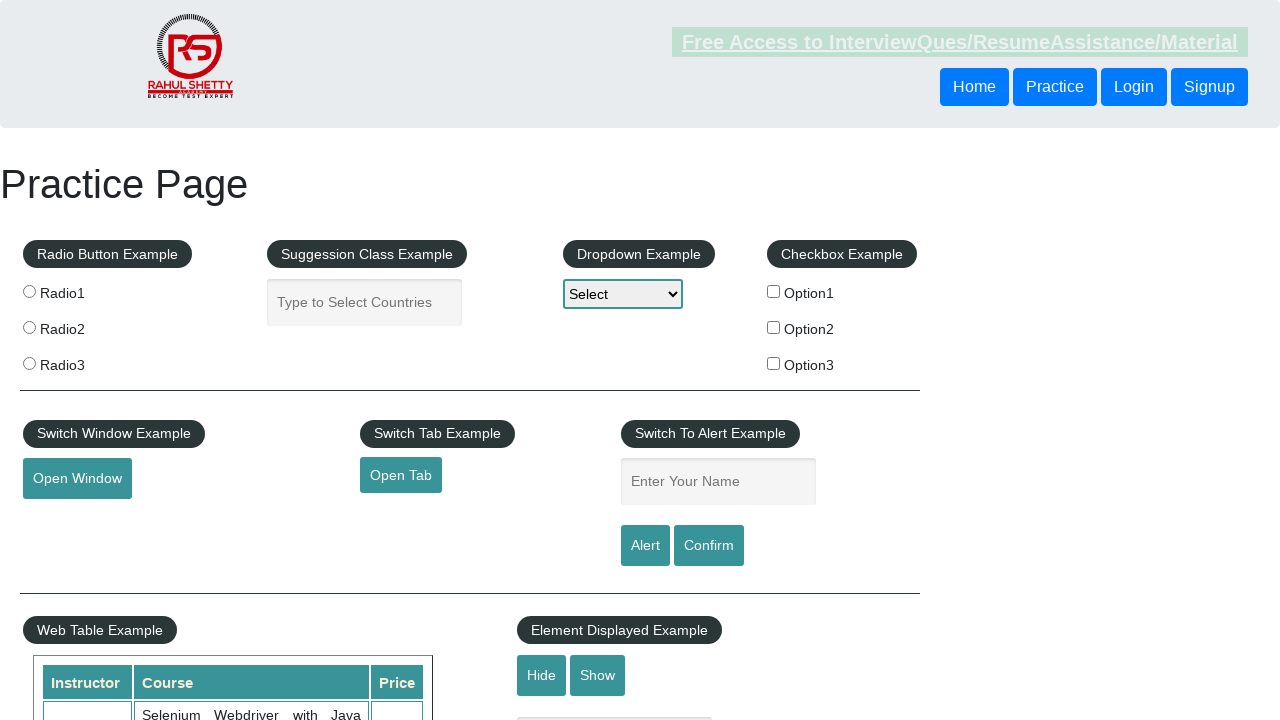

Alert dialog accepted and dismissed
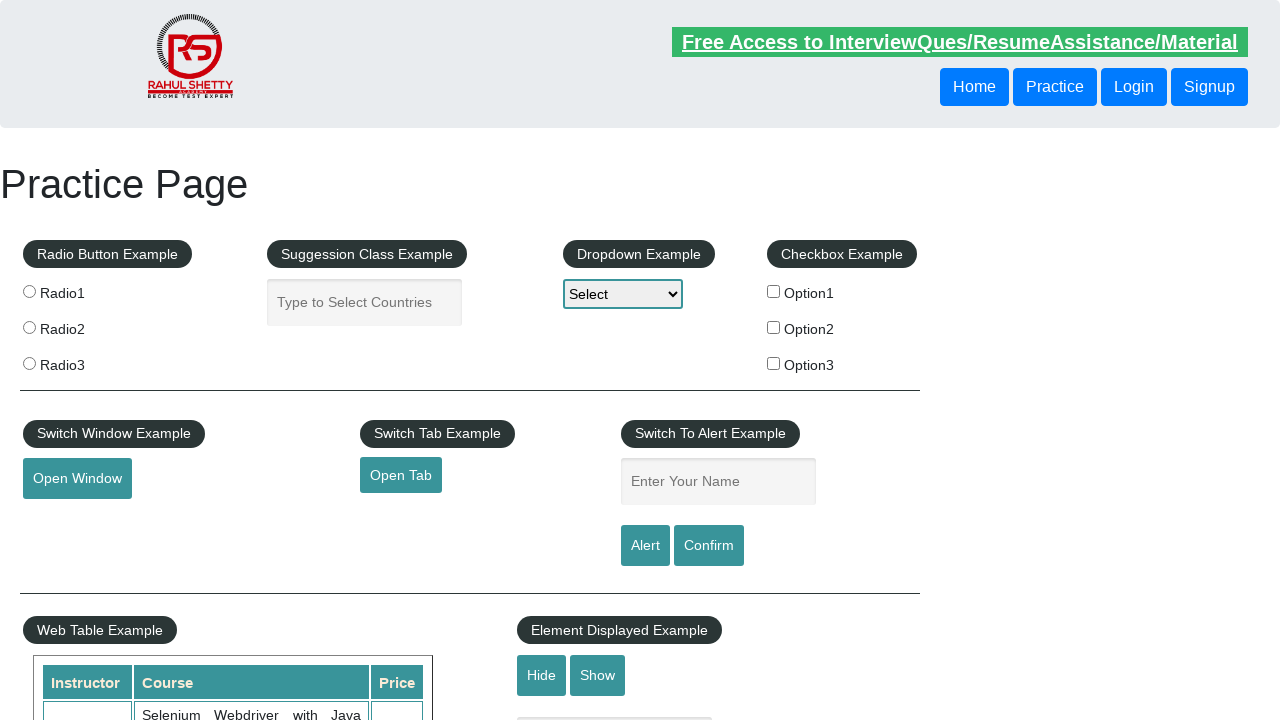

Registered confirm dialog handler
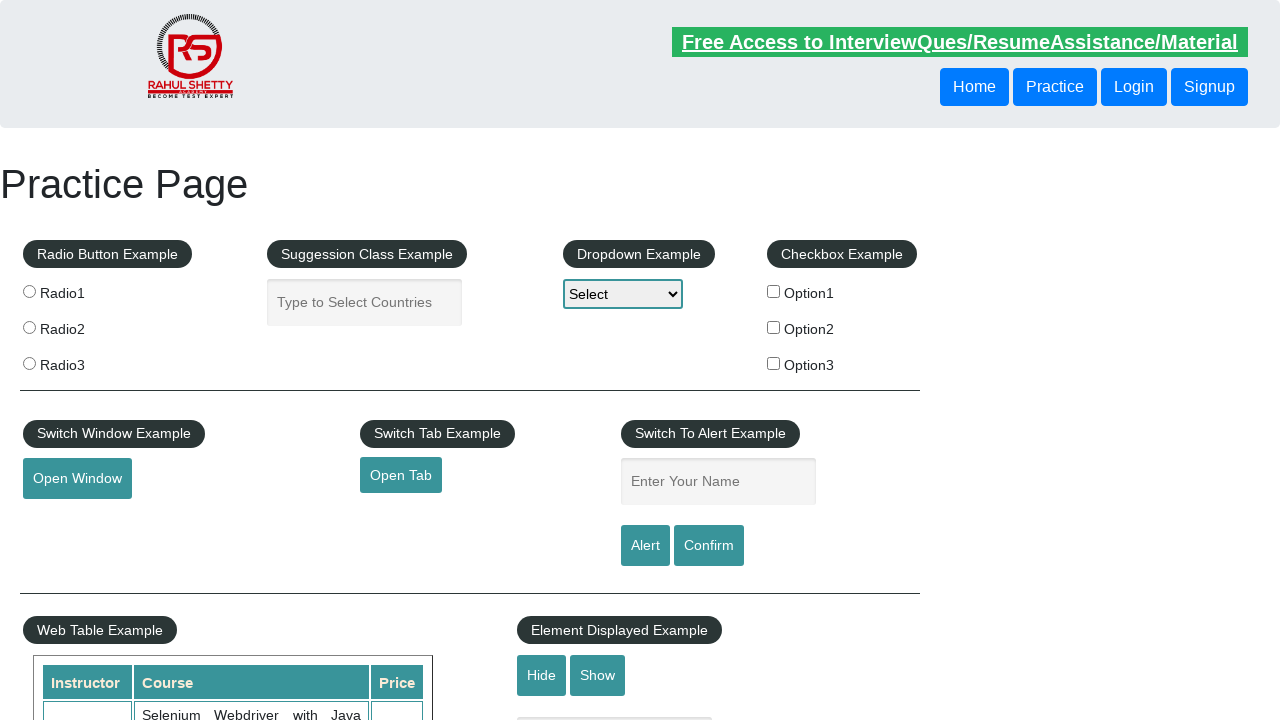

Clicked confirm button to trigger confirm dialog at (709, 546) on #confirmbtn
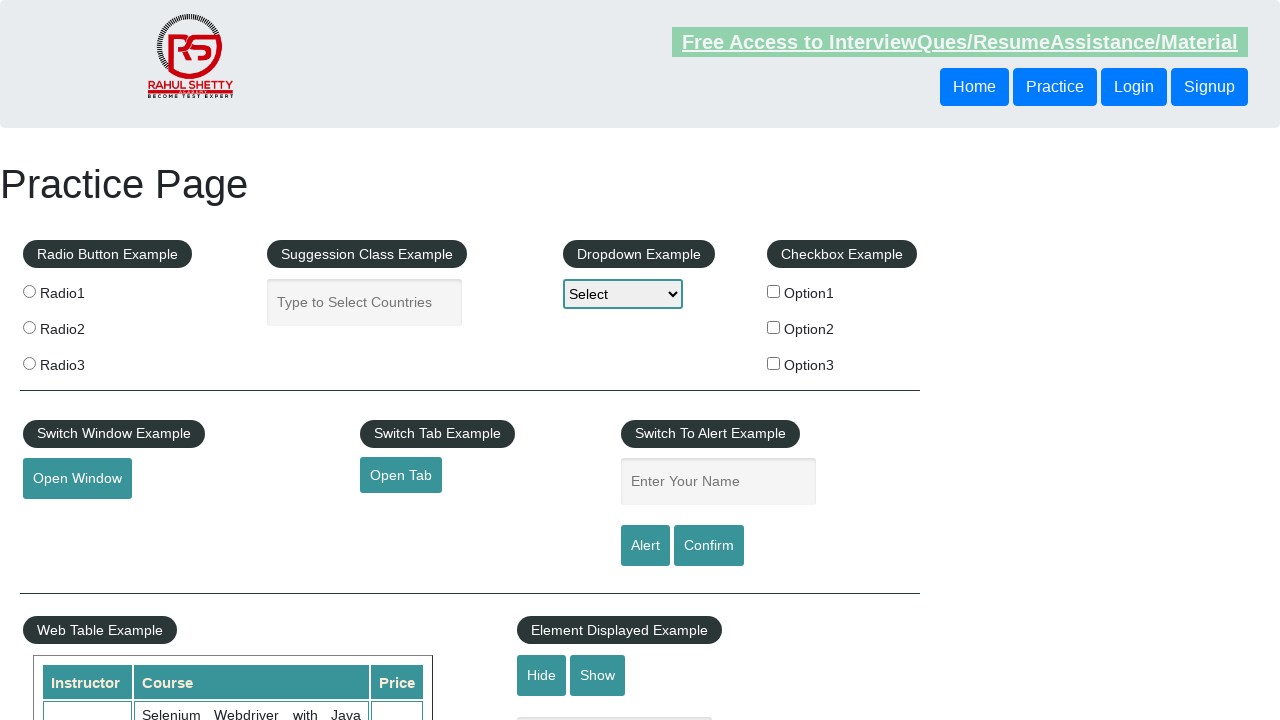

Confirm dialog dismissed
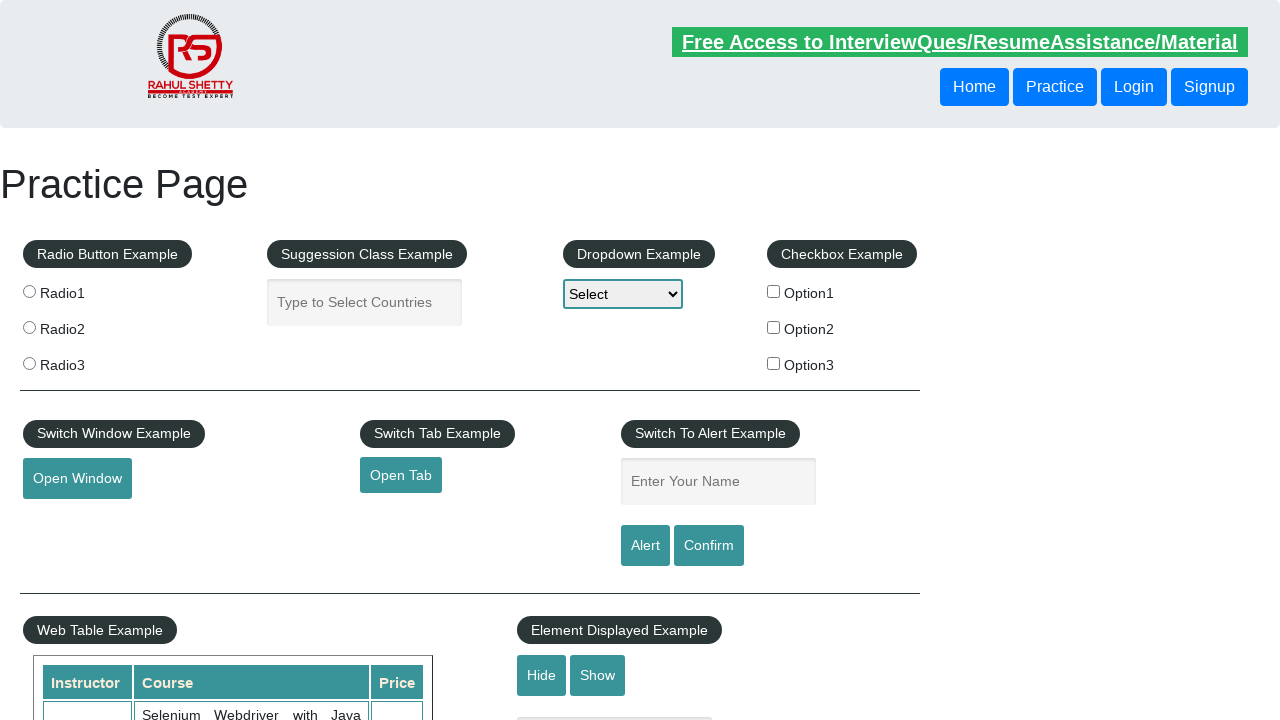

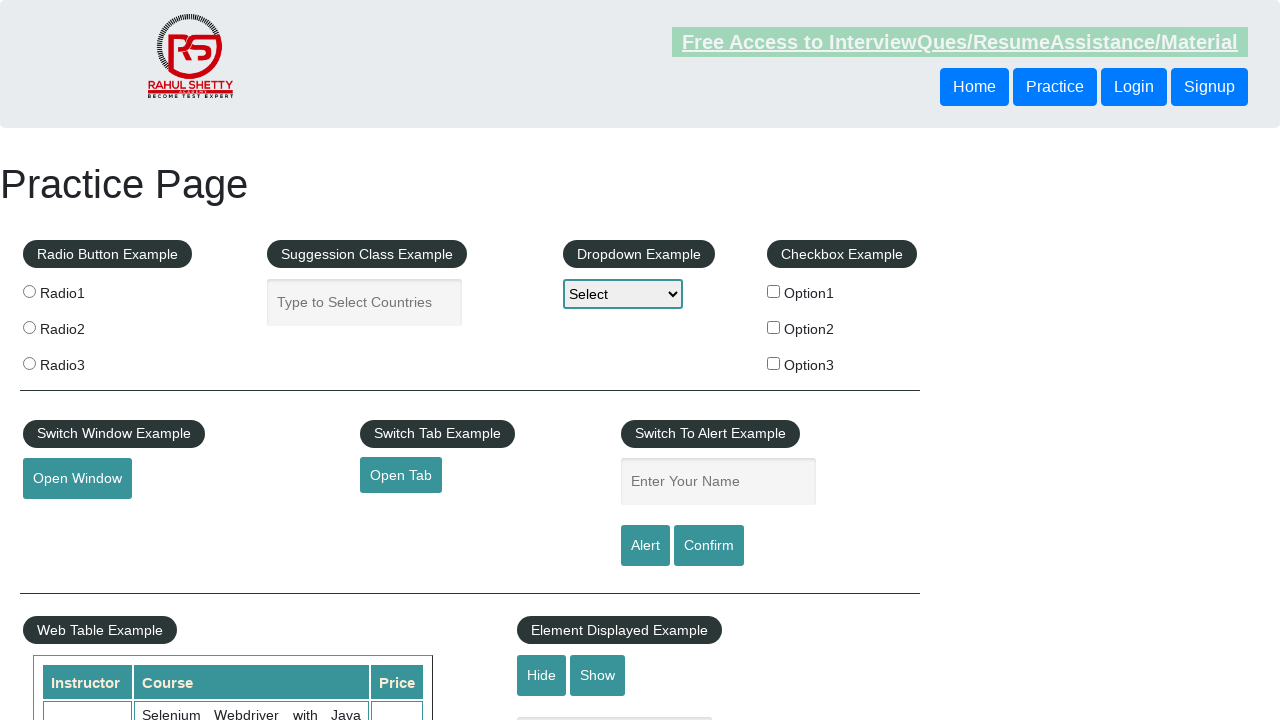